Tests JavaScript confirm popup functionality by clicking the confirm button, dismissing the alert dialog, and verifying the result message displays correctly.

Starting URL: https://the-internet.herokuapp.com/javascript_alerts

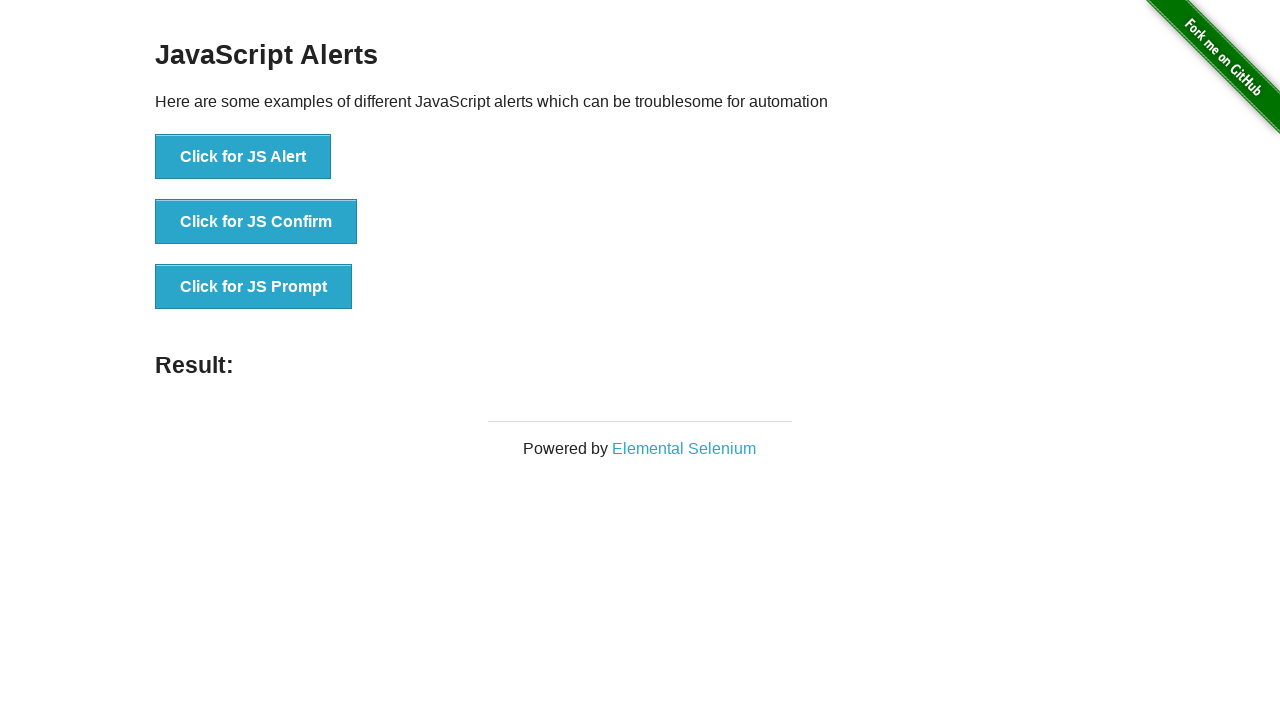

Clicked the 'Click for JS Confirm' button at (256, 222) on xpath=//button[contains(.,'Confirm')]
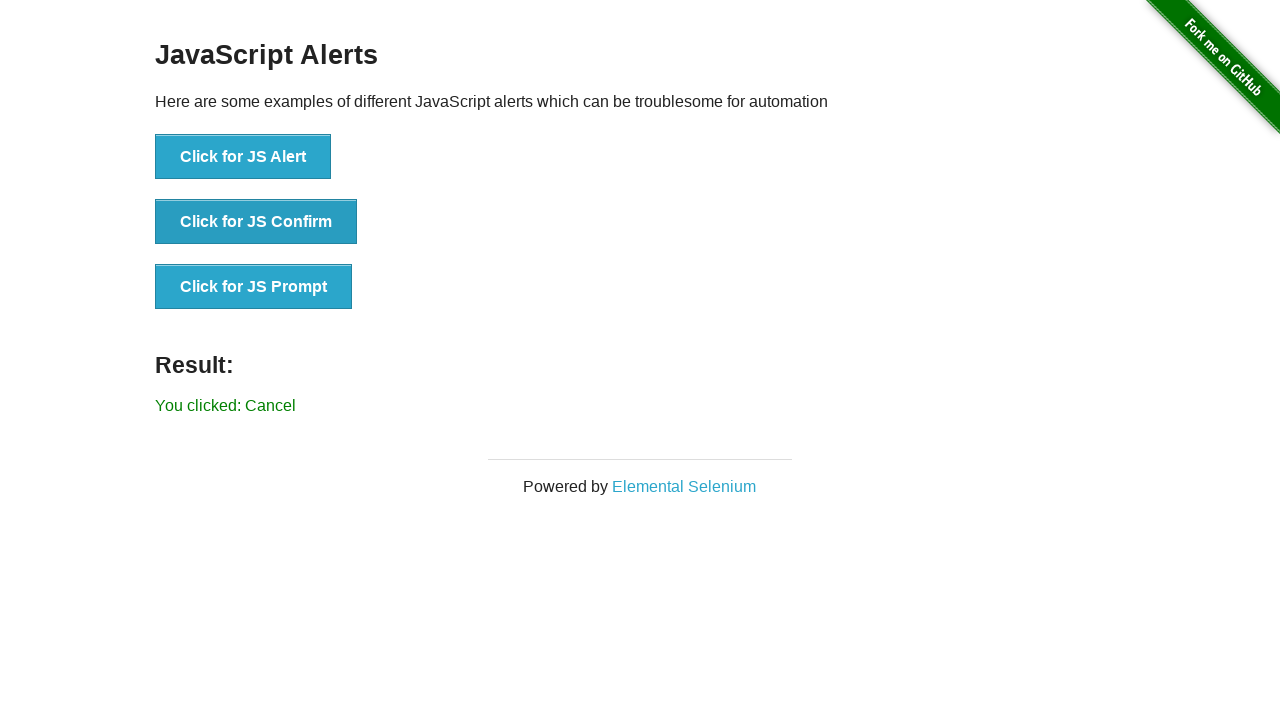

Set up dialog handler to dismiss confirm popup
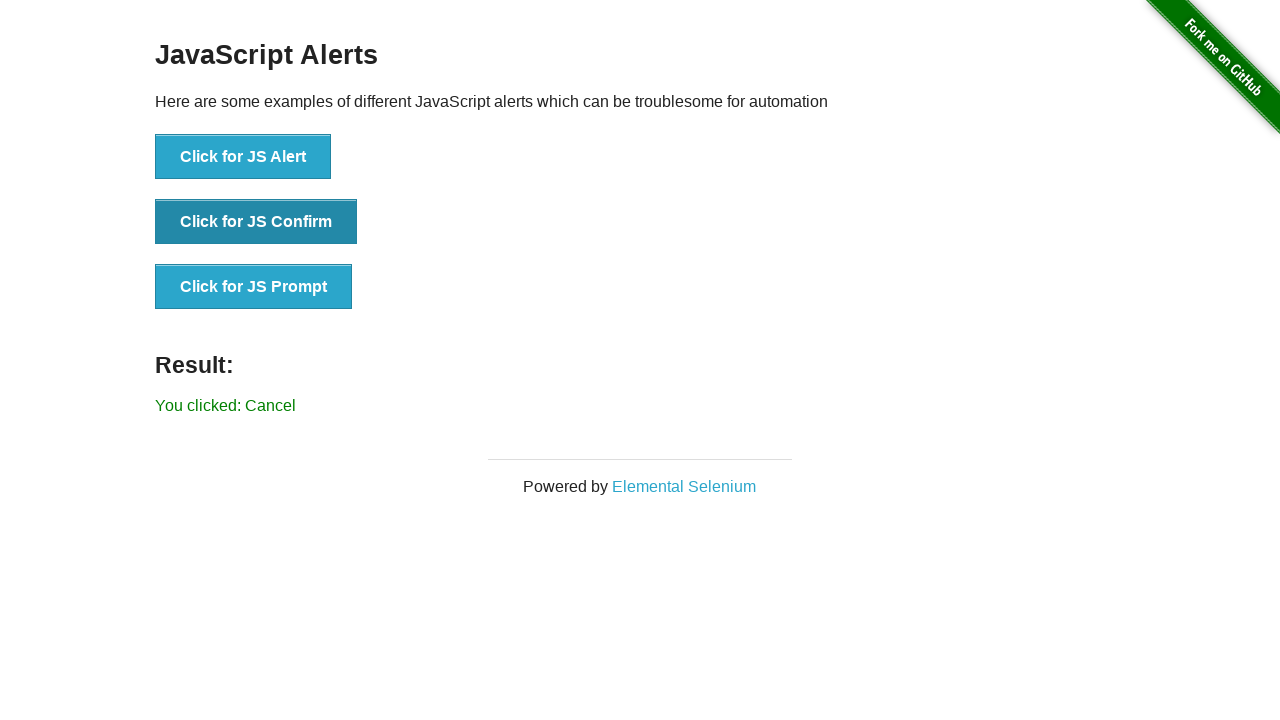

Clicked the 'Click for JS Confirm' button again to trigger dialog at (256, 222) on xpath=//button[contains(.,'Confirm')]
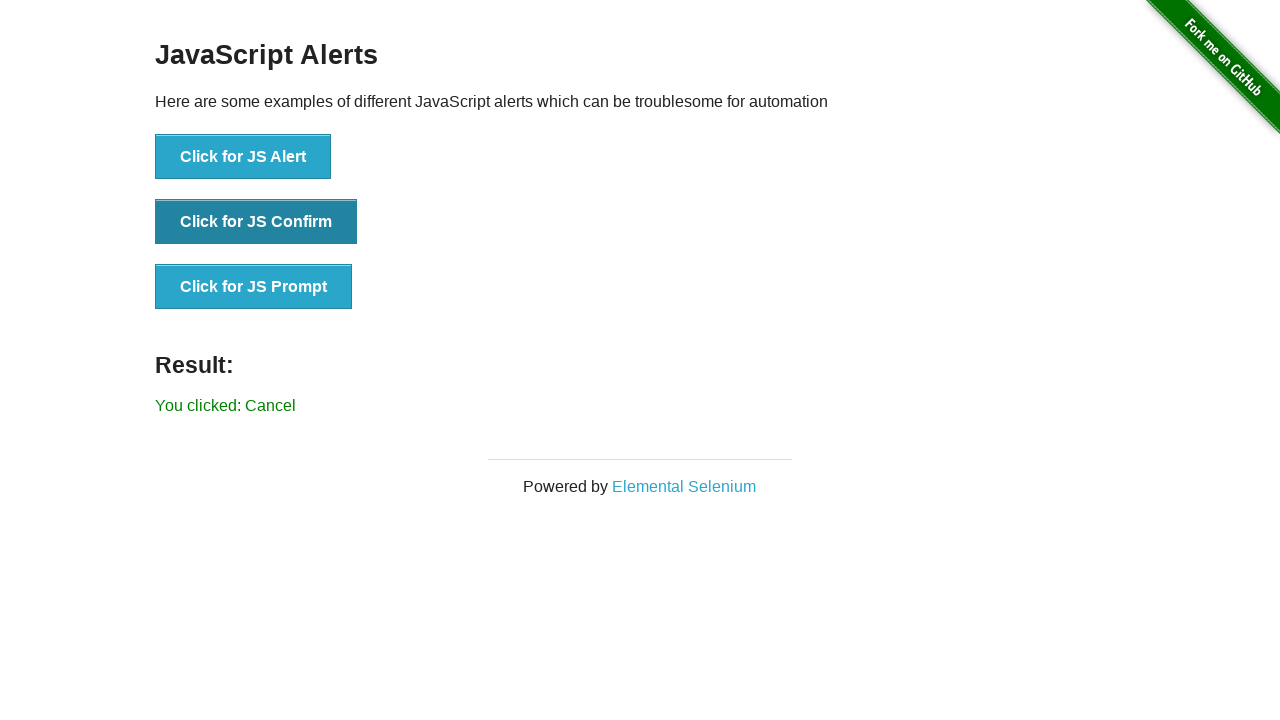

Waited for result message to appear
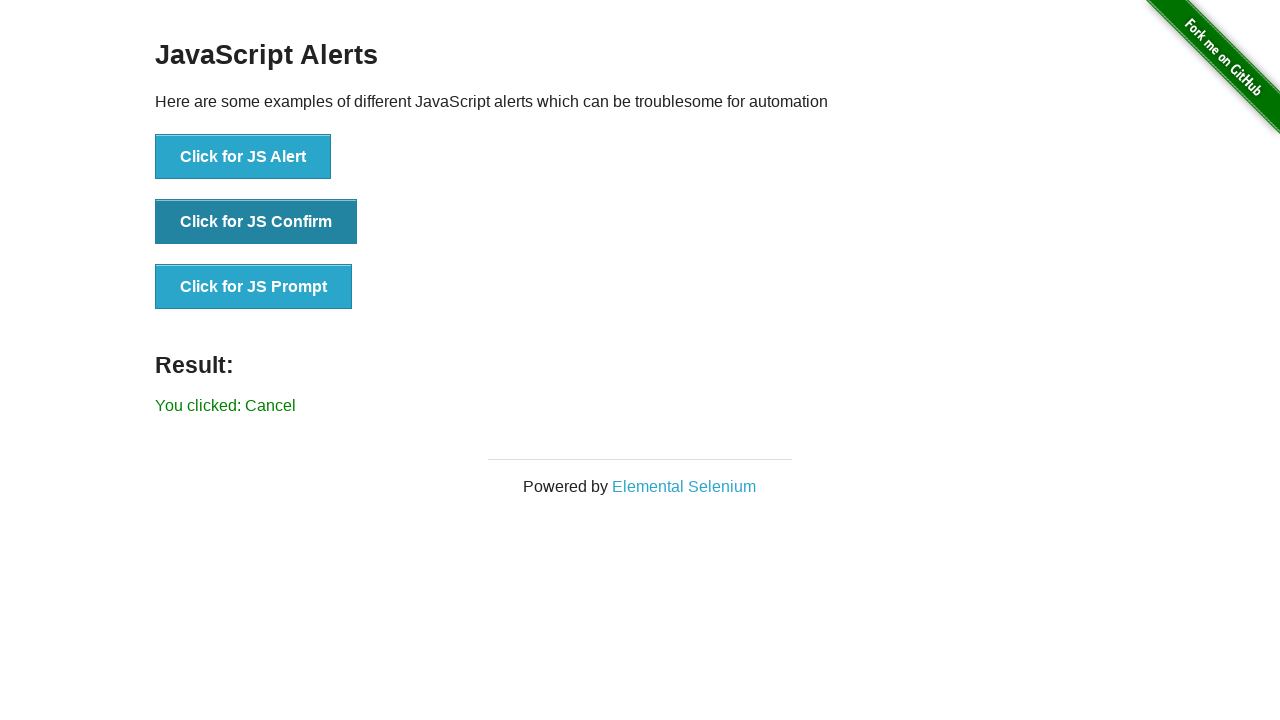

Retrieved result message text: 'You clicked: Cancel'
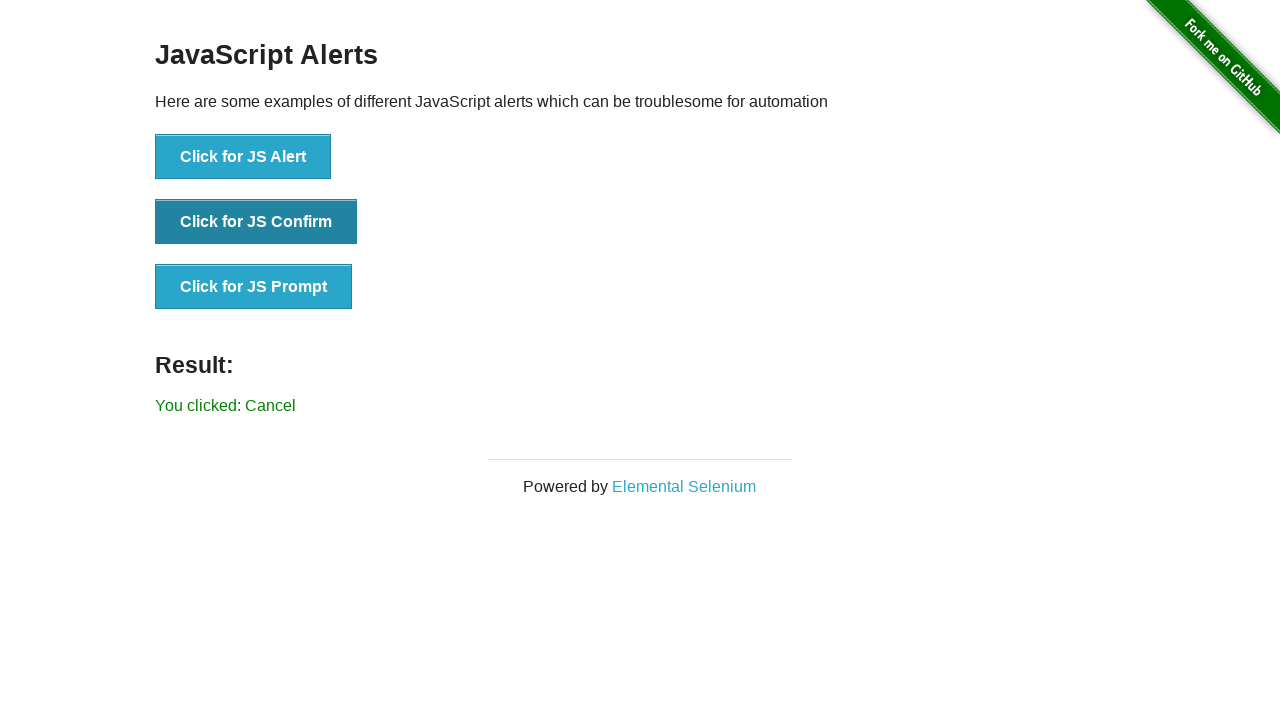

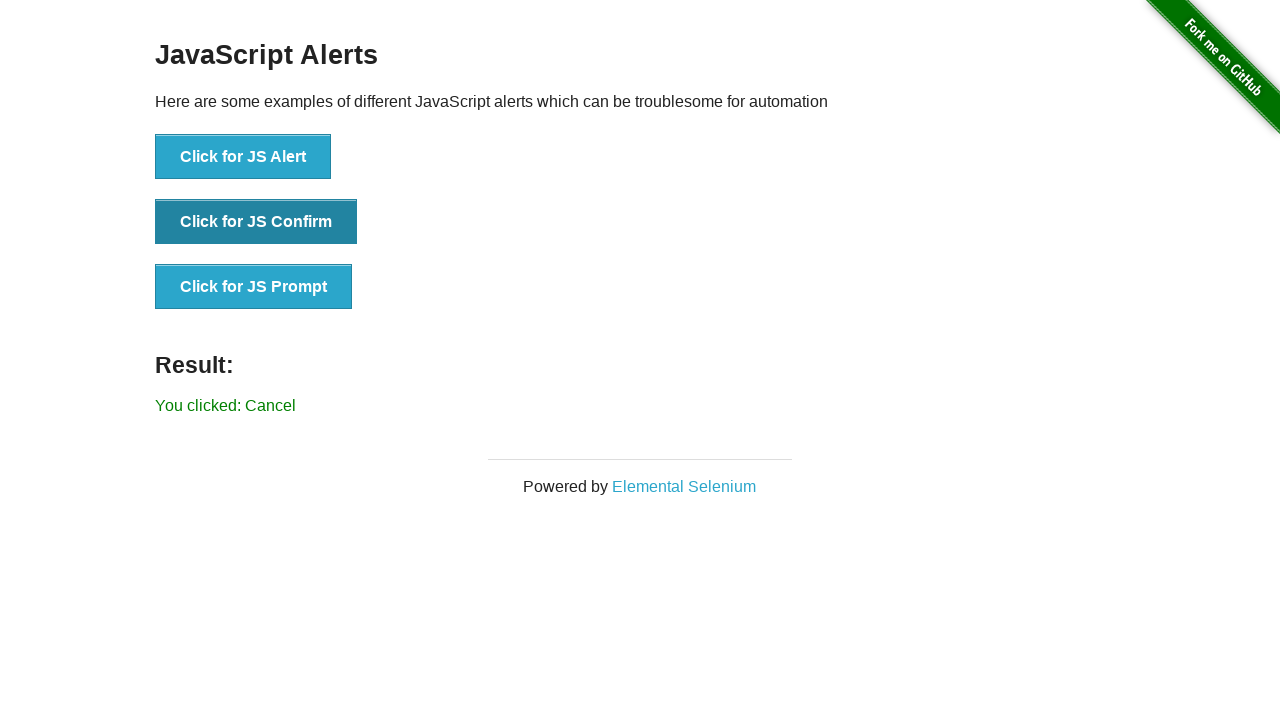